Fills the last name field in a registration form with a test value

Starting URL: http://demo.automationtesting.in/Register.html

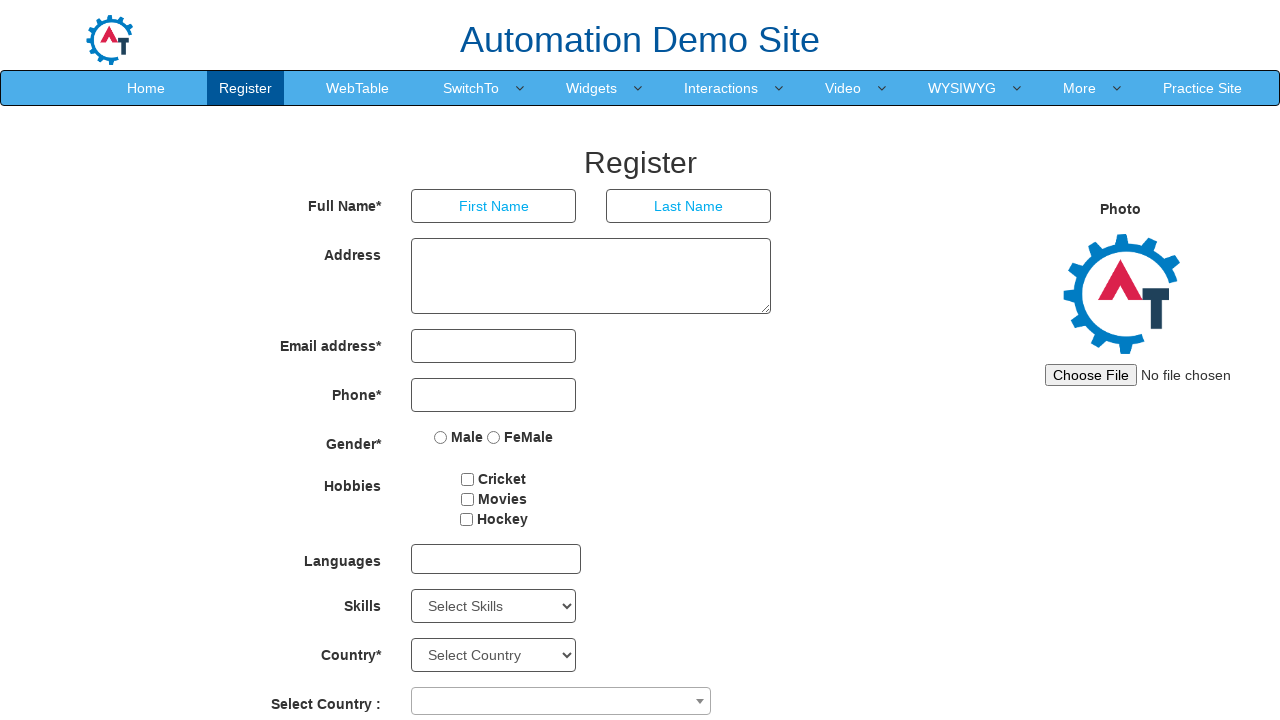

Filled last name field with 'Johnson' on input[placeholder='Last Name']
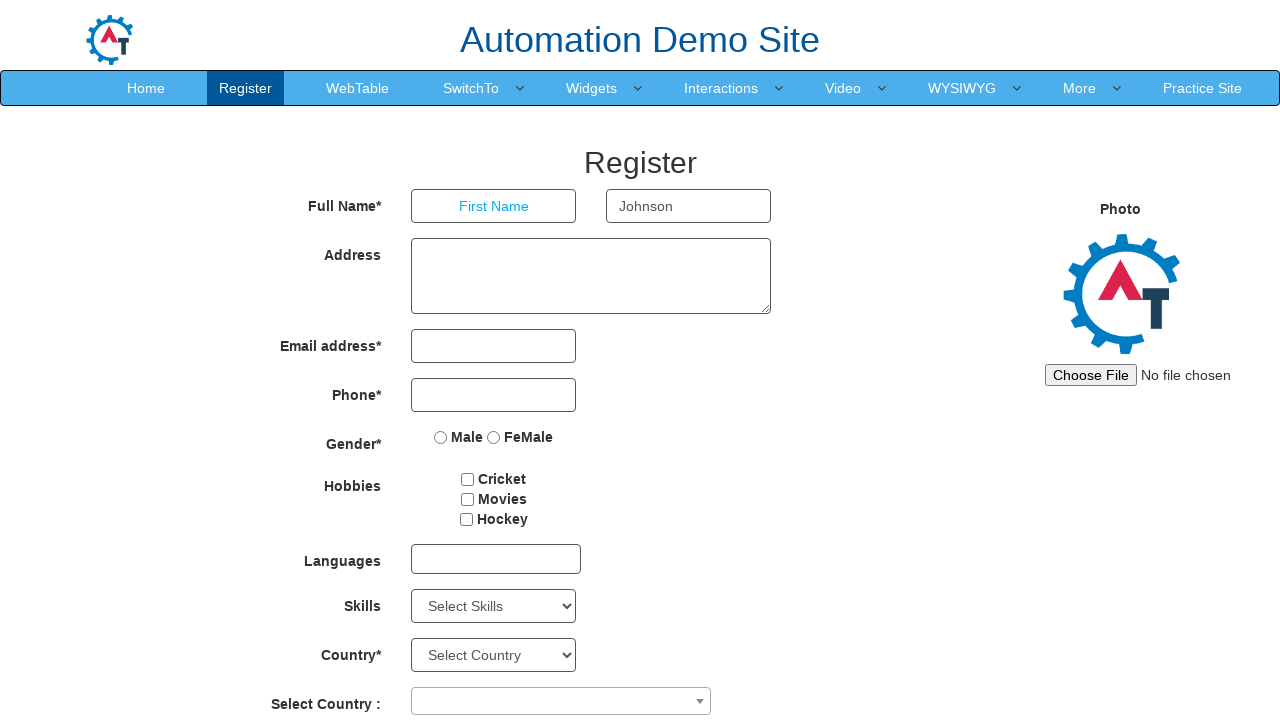

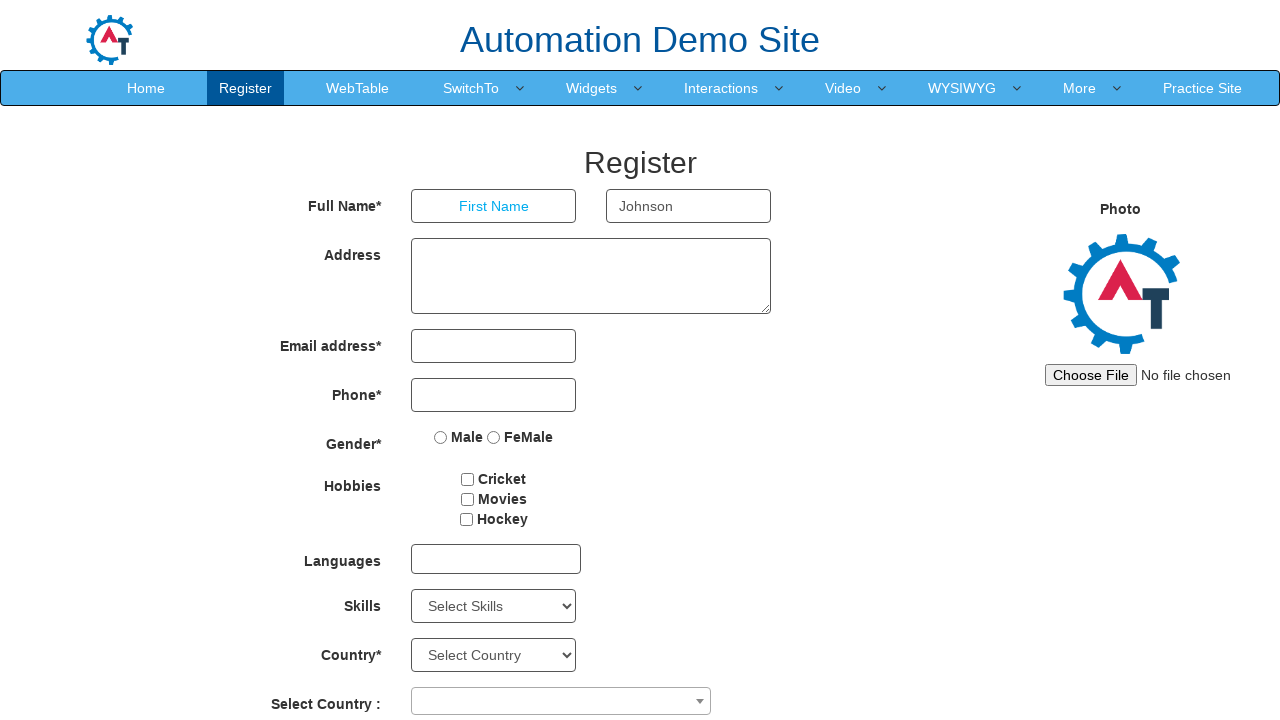